Tests form submission with an extremely large price value (100 digits) to verify error handling.

Starting URL: https://carros-crud.vercel.app/

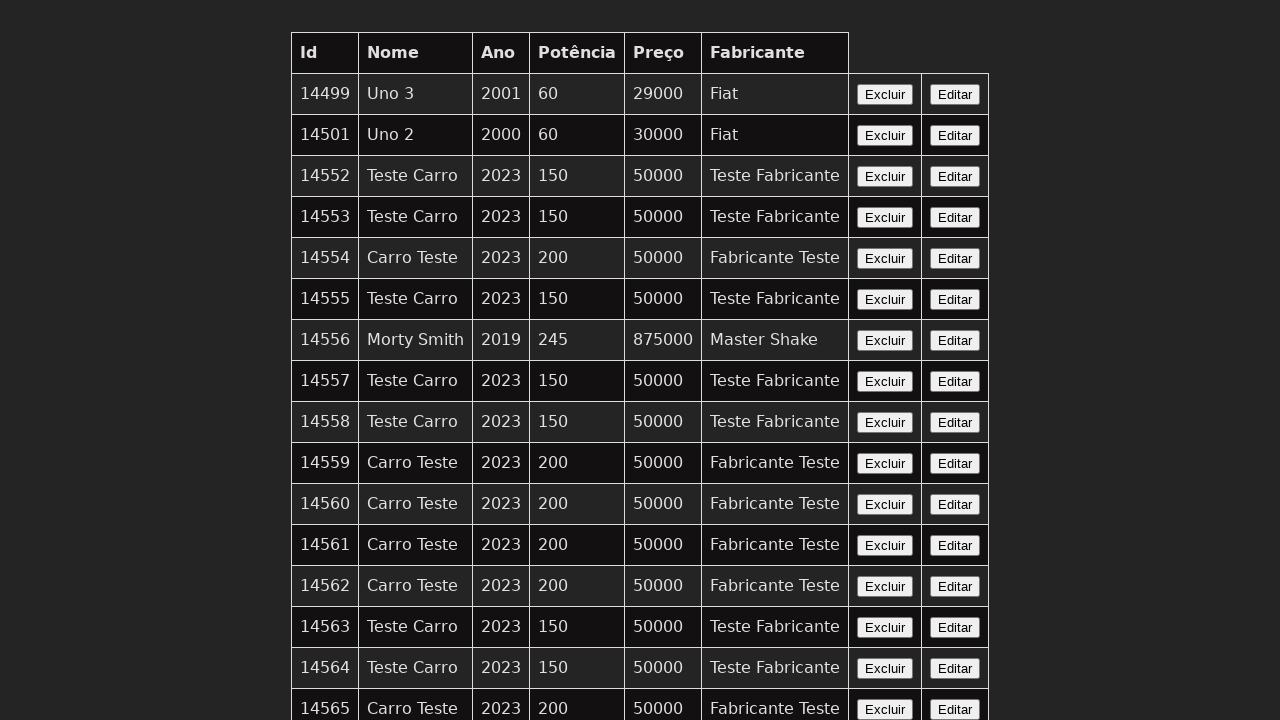

Filled car name field with 'Teste Carro' on input[name='nome']
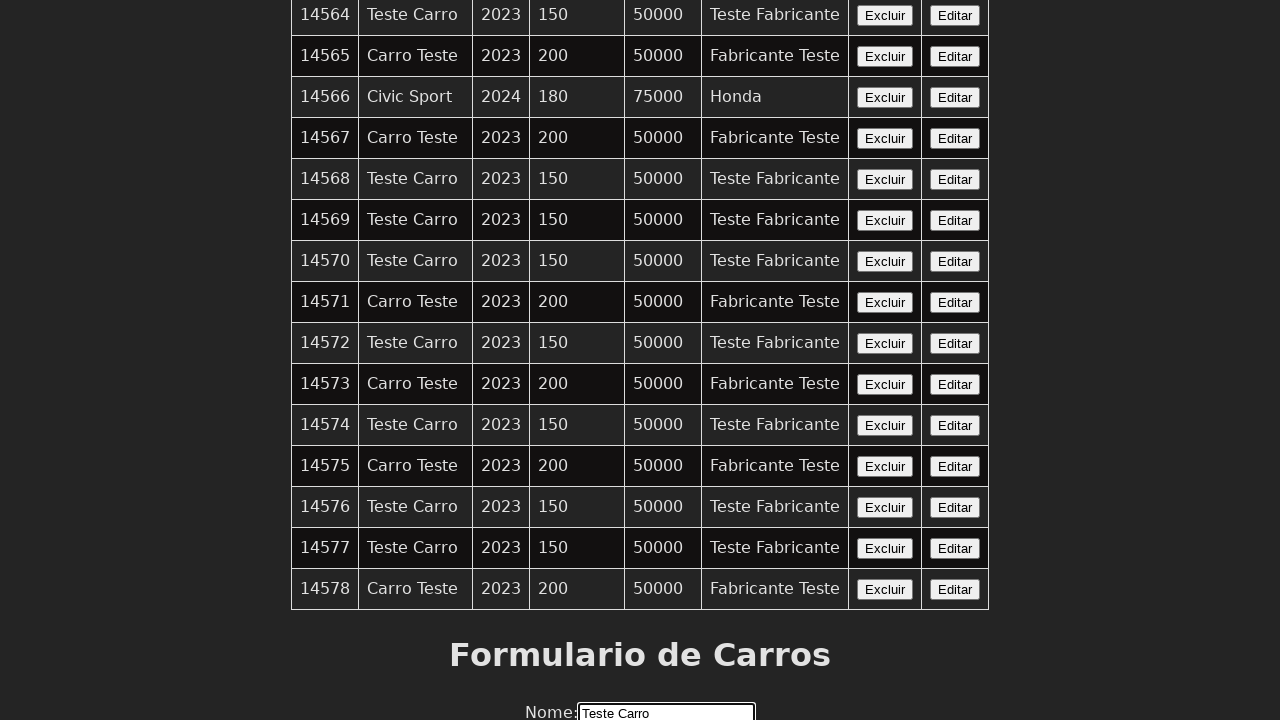

Filled year field with '2000' on input[name='ano']
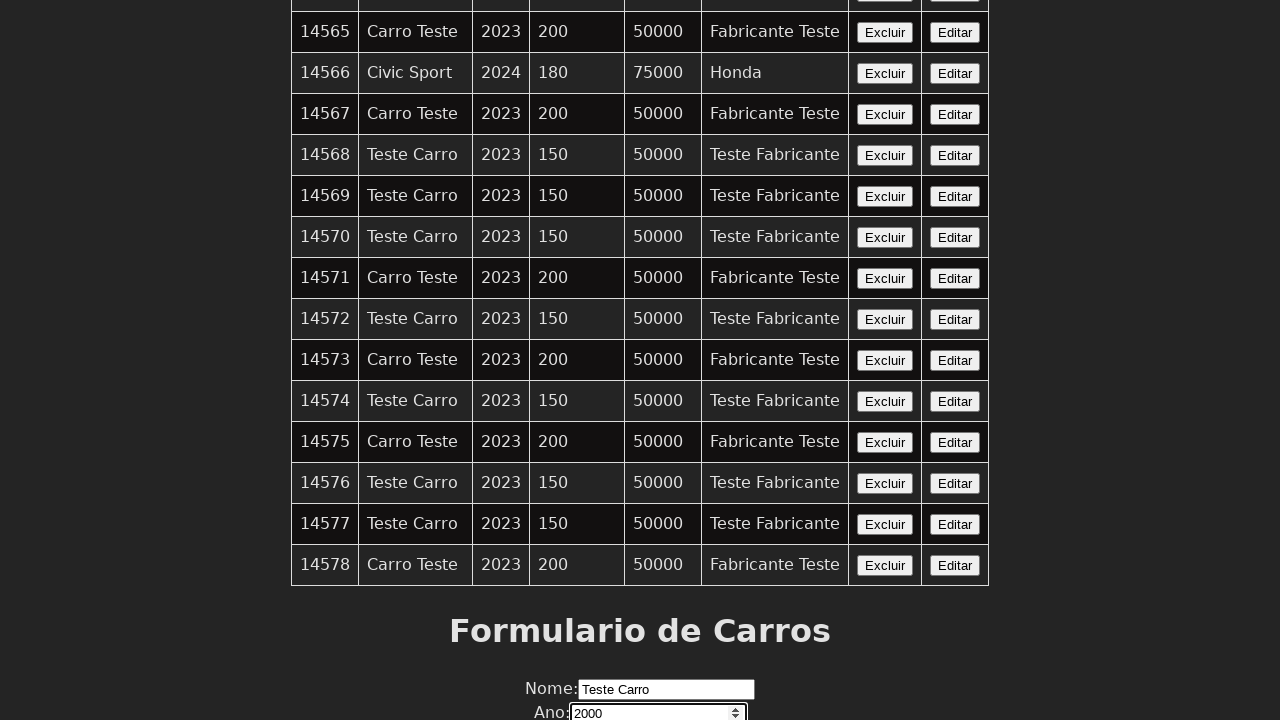

Filled power field with '200' on input[name='potencia']
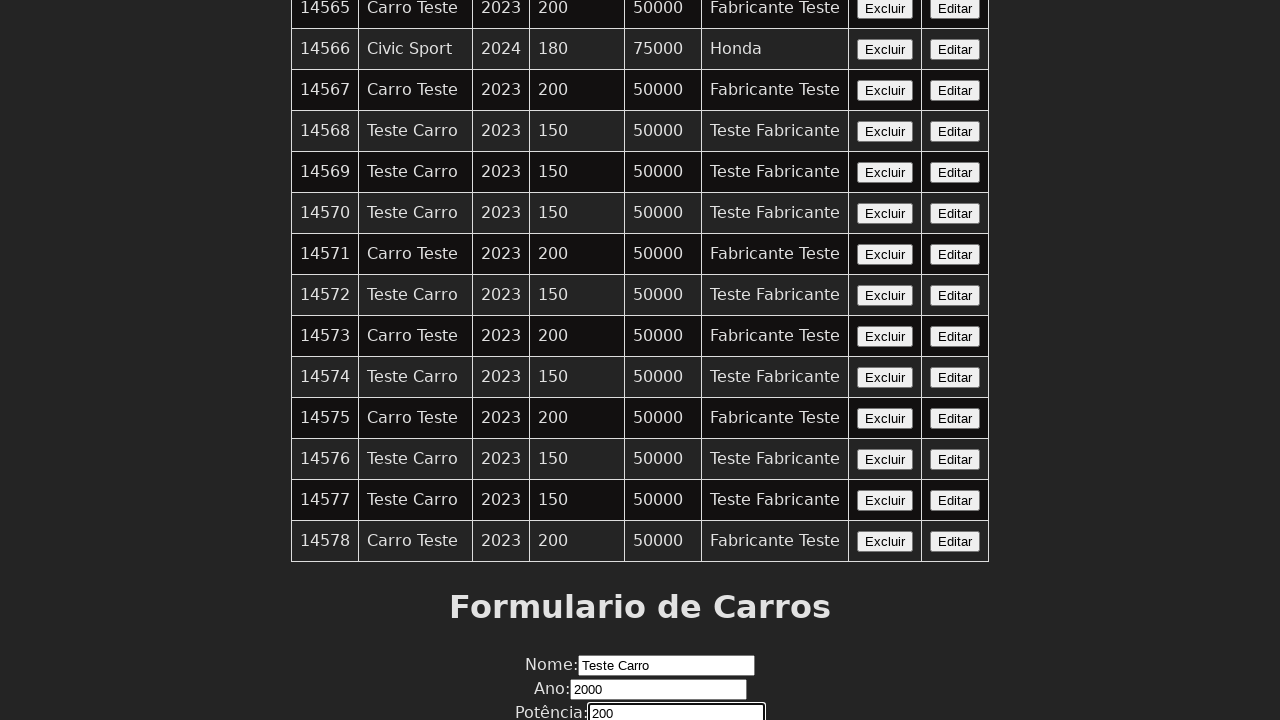

Filled price field with 100-digit value to test error handling on input[name='preco']
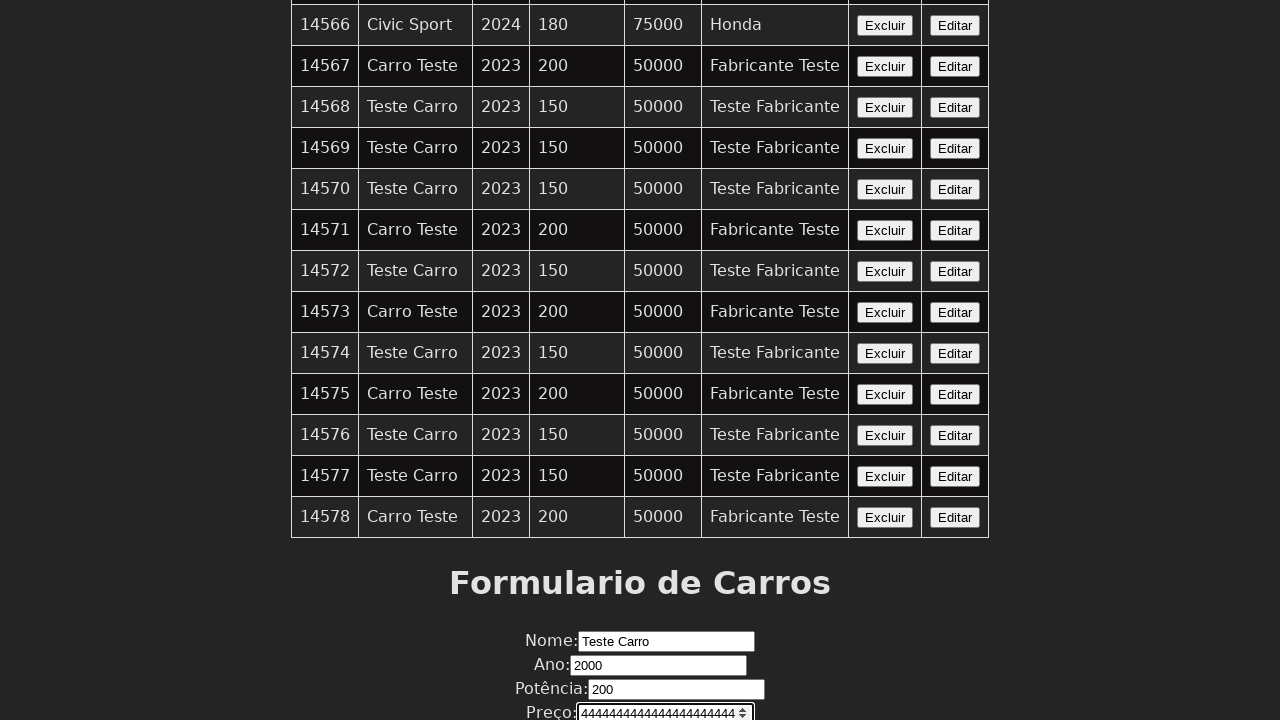

Filled manufacturer field with 'Fabricante Teste' on input[name='fabricante']
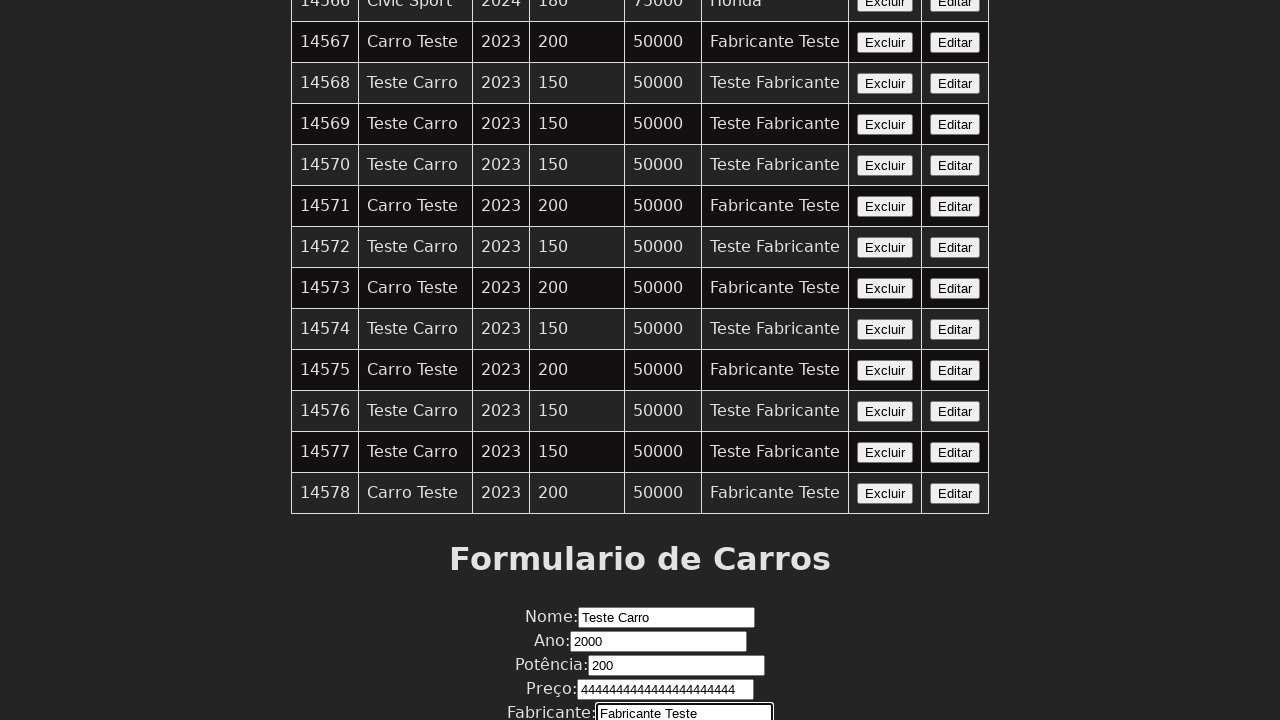

Clicked submit button to submit form with oversized price value at (640, 676) on xpath=//button[contains(text(),'Enviar')]
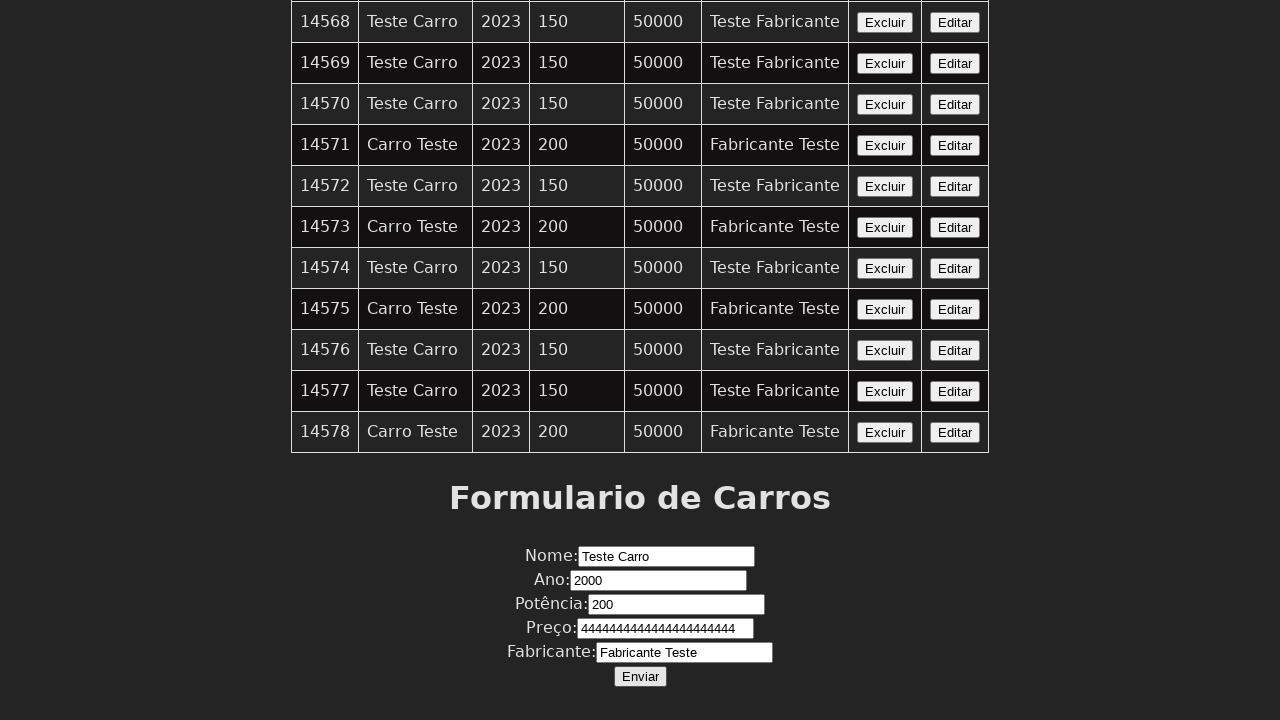

Alert dialog handler configured to accept dialogs
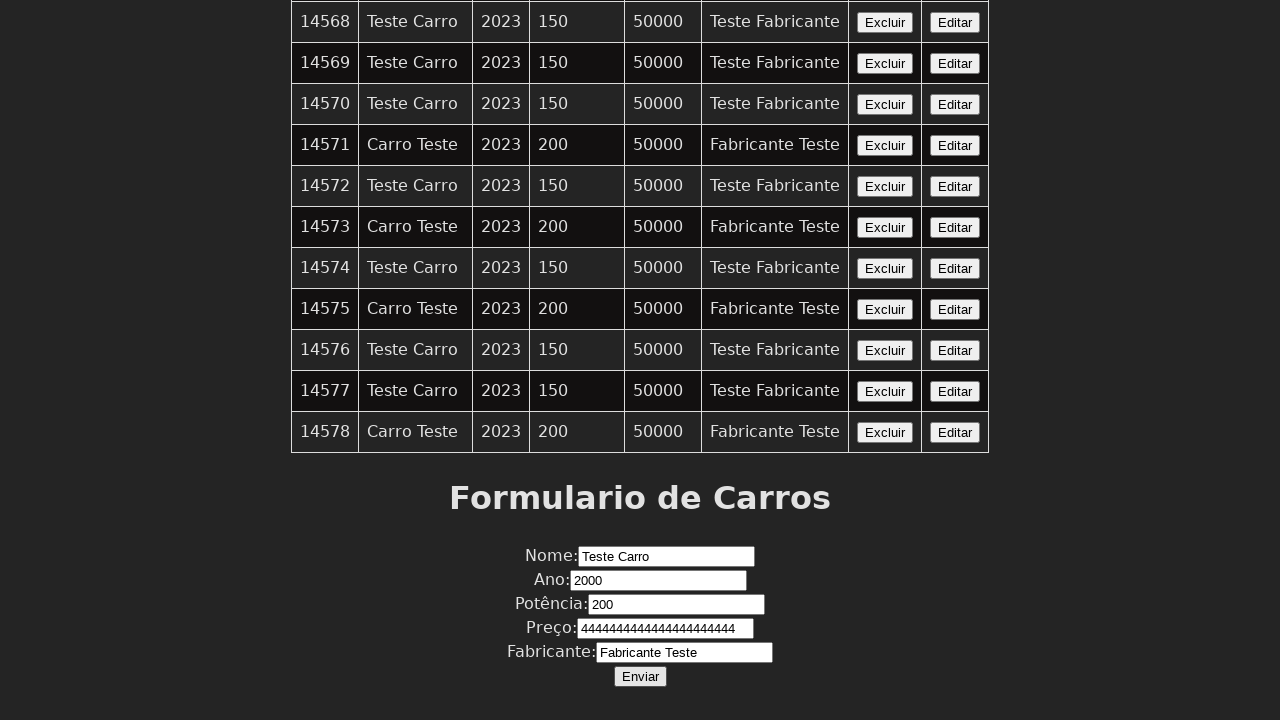

Waited 1000ms for dialog to appear and be handled
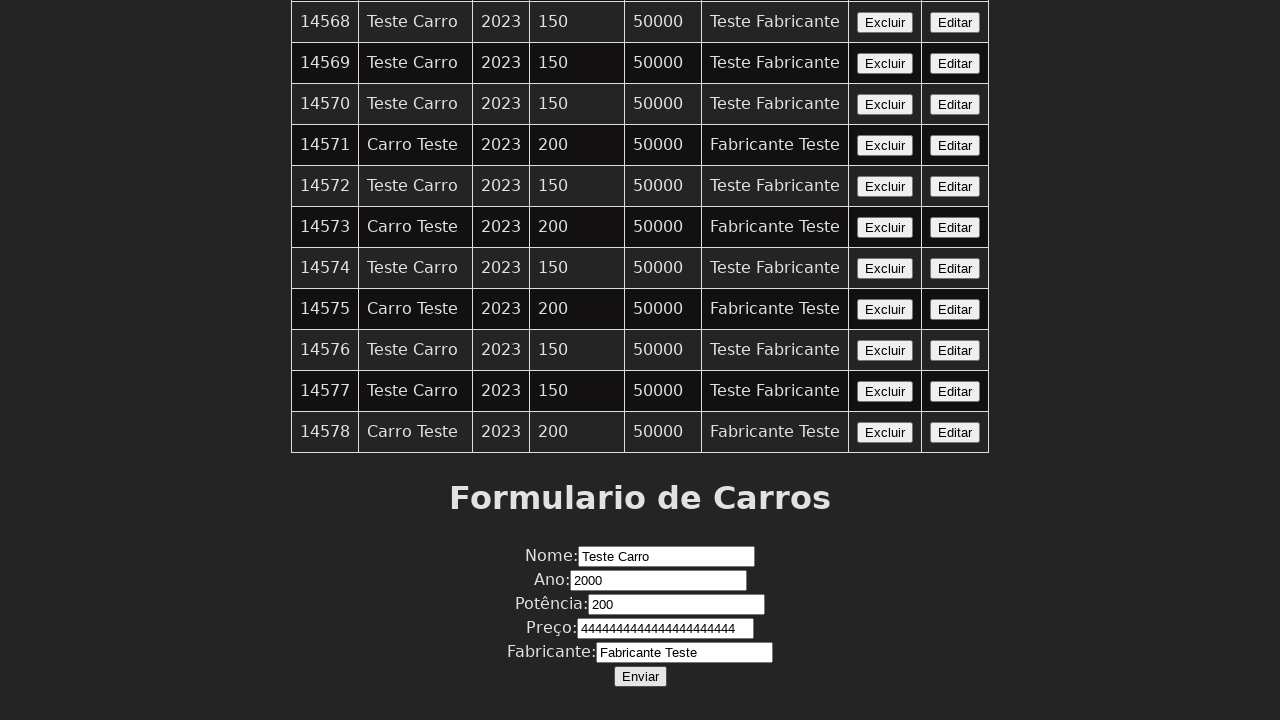

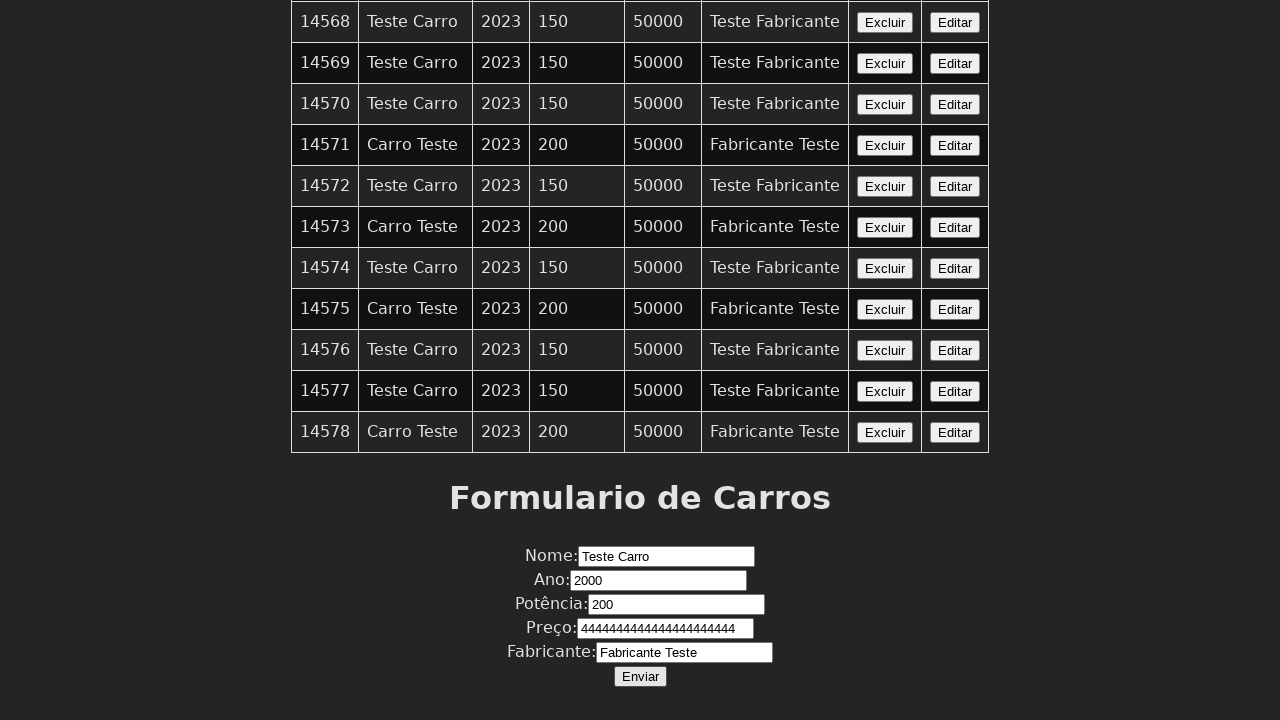